Tests that the New Projects label in the Monthly Activity Trends chart can be toggled on and off, verifying the chart series becomes disabled and then re-enabled

Starting URL: https://scratch.mit.edu/statistics

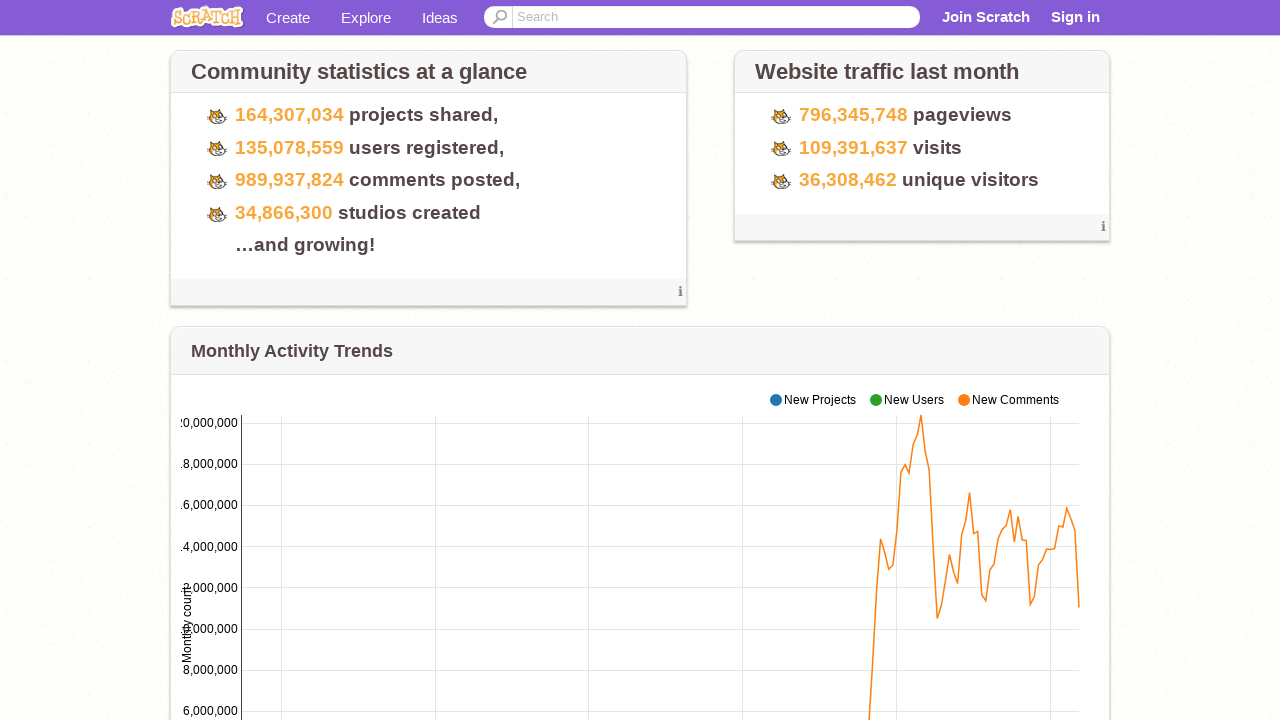

Waited for Monthly Activity Trends chart series to load
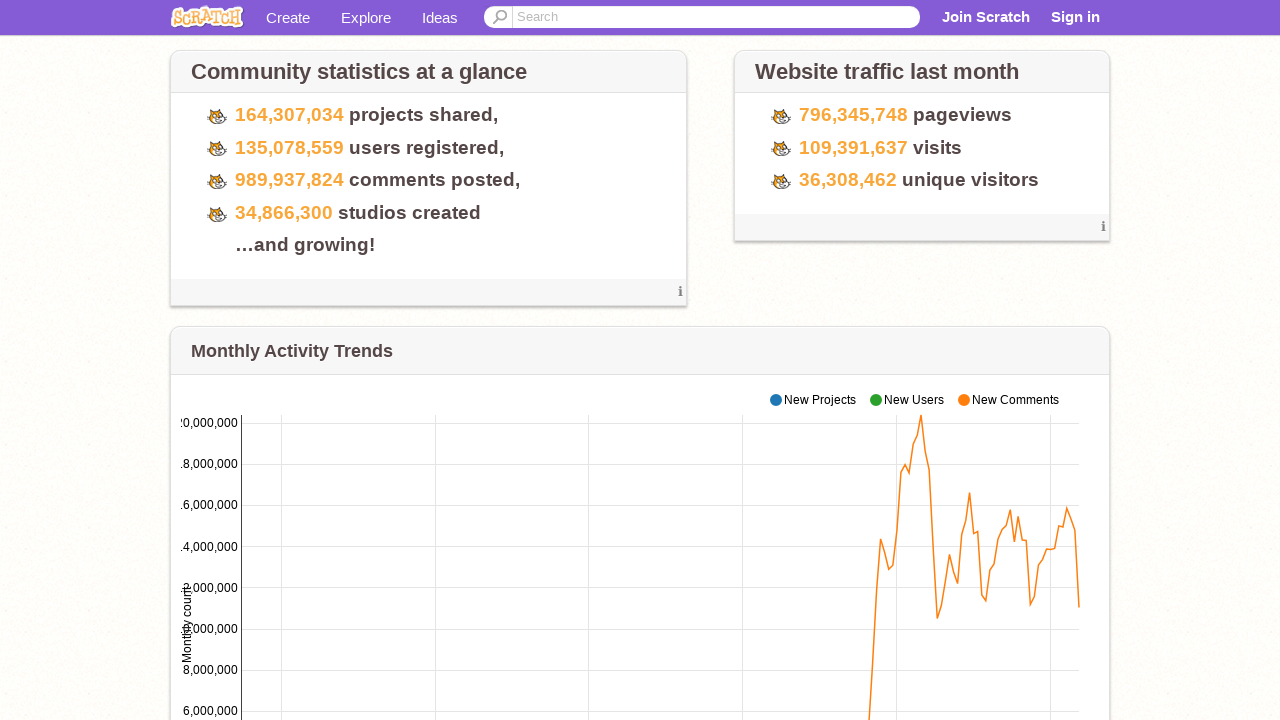

Clicked 'New Projects' label to toggle it off at (820, 400) on xpath=//*[contains(text(), 'New Projects')]
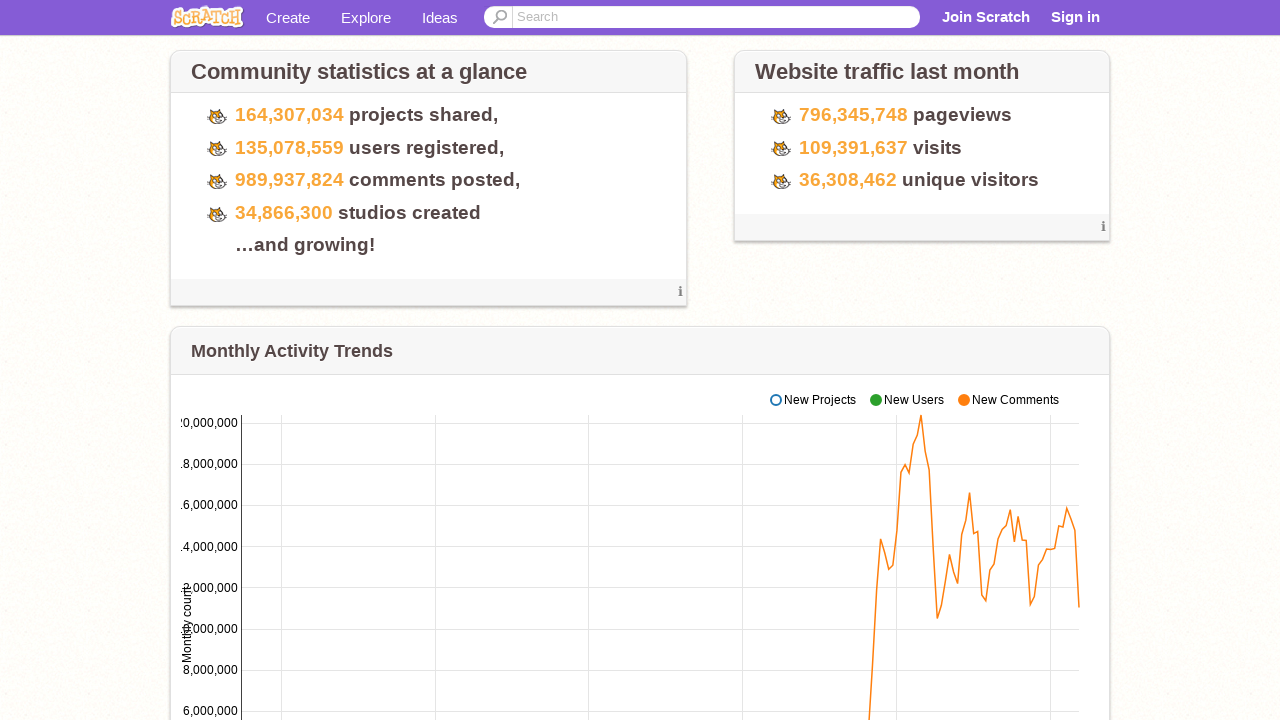

Verified New Projects series is now disabled
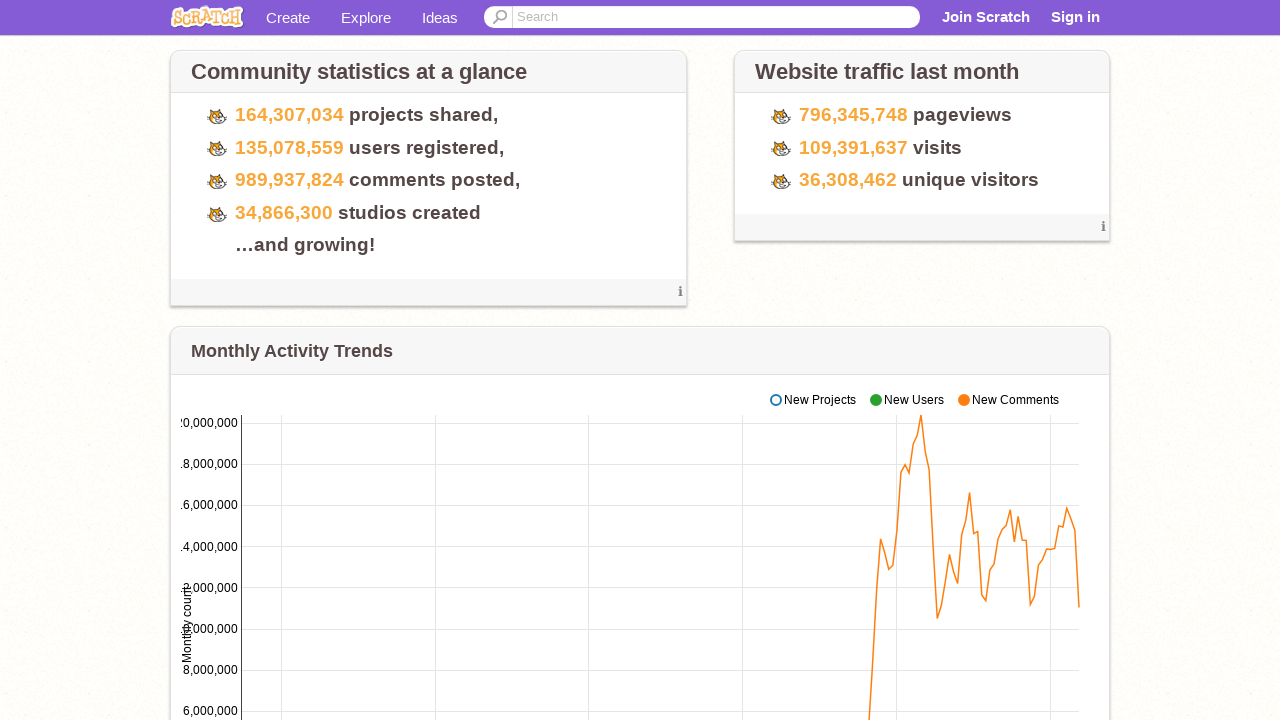

Clicked 'New Projects' label to toggle it back on at (820, 400) on xpath=//*[contains(text(), 'New Projects')]
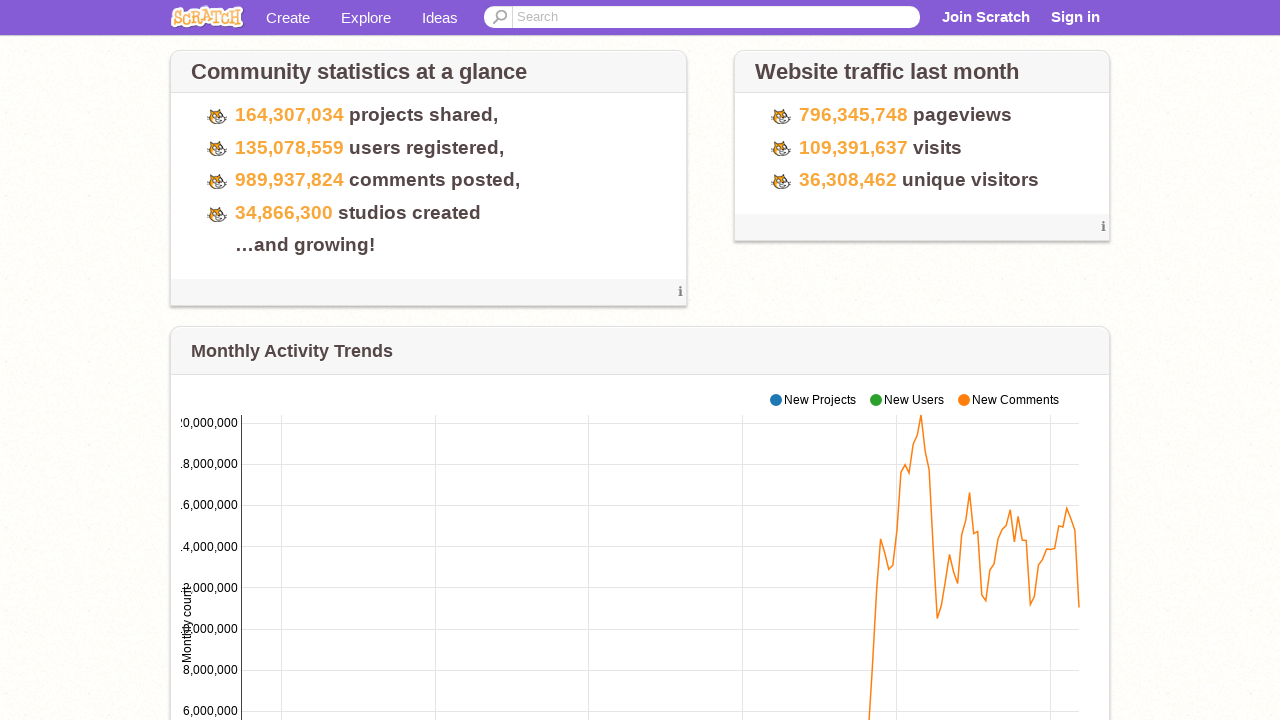

Verified New Projects series is now re-enabled
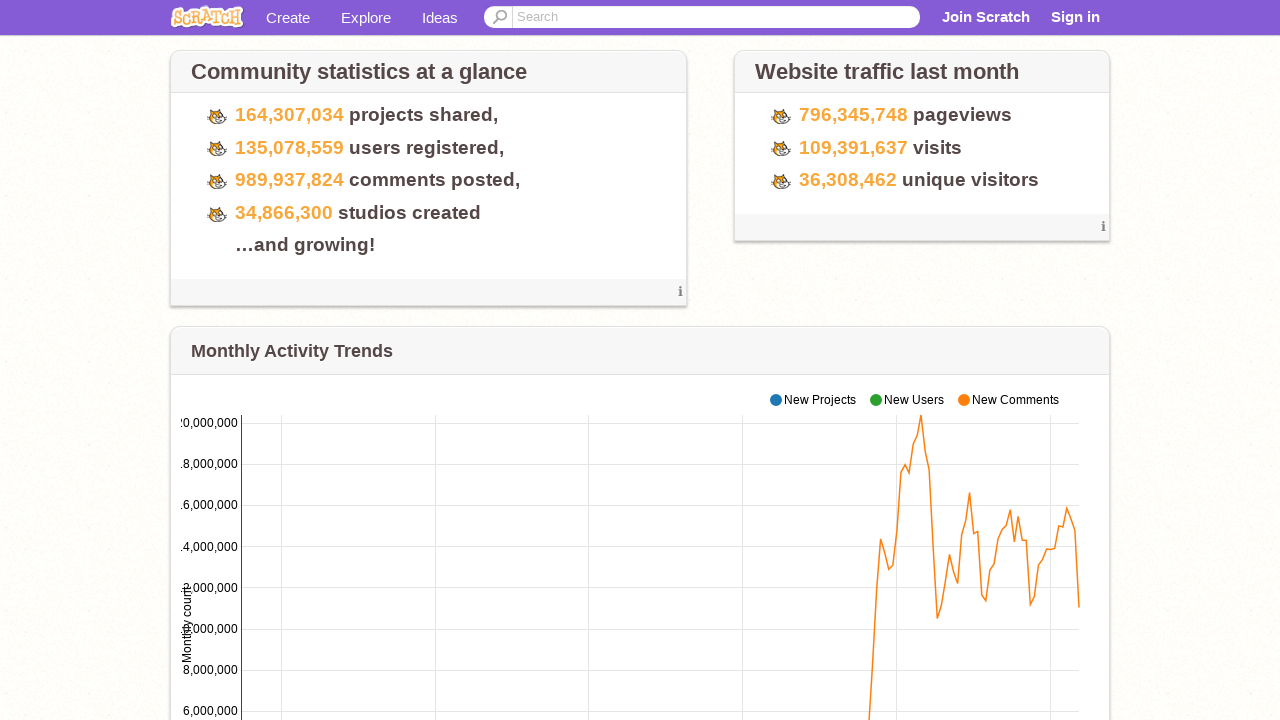

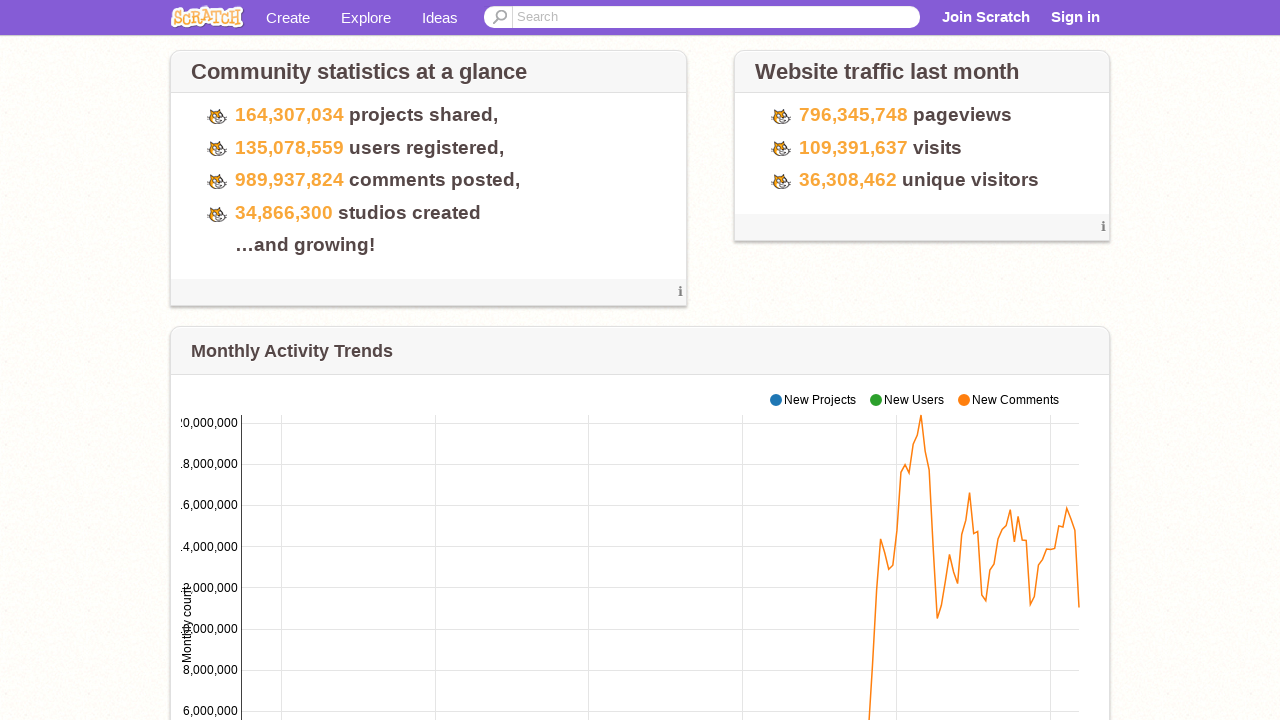